Tests that clicking Remove then Add button adds the checkbox back to the page

Starting URL: https://the-internet.herokuapp.com/dynamic_controls

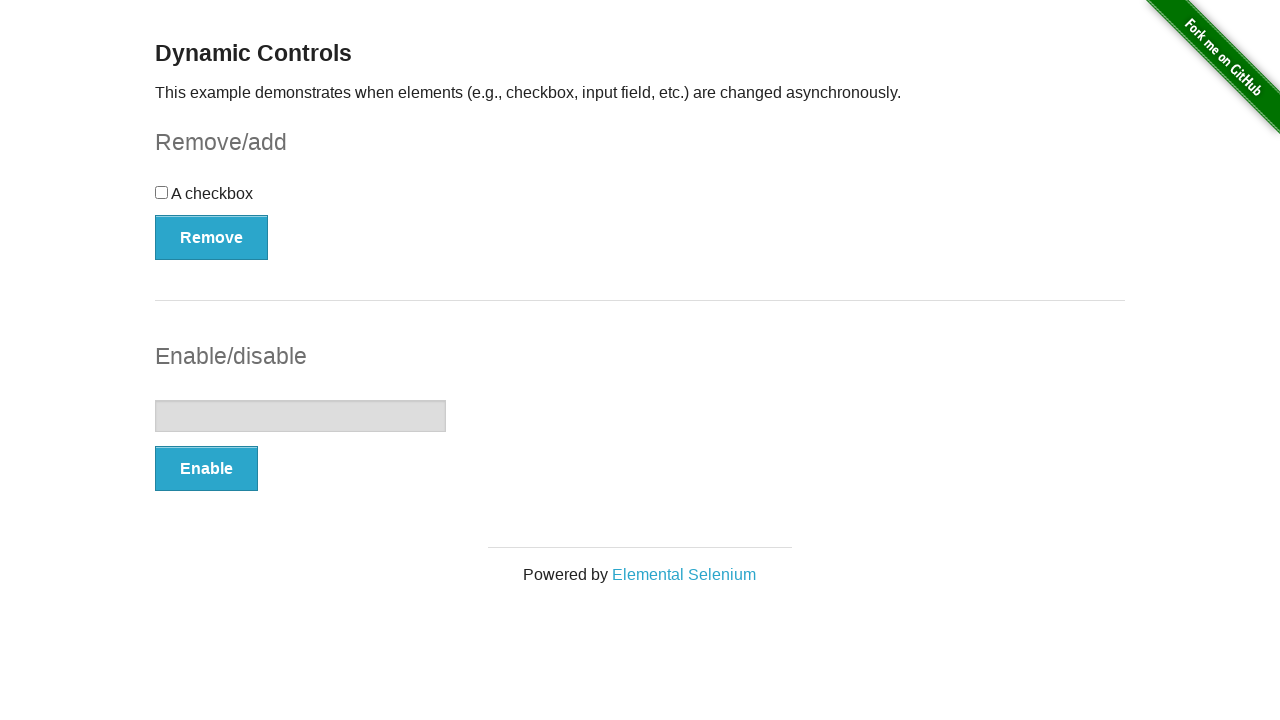

Navigated to dynamic controls page
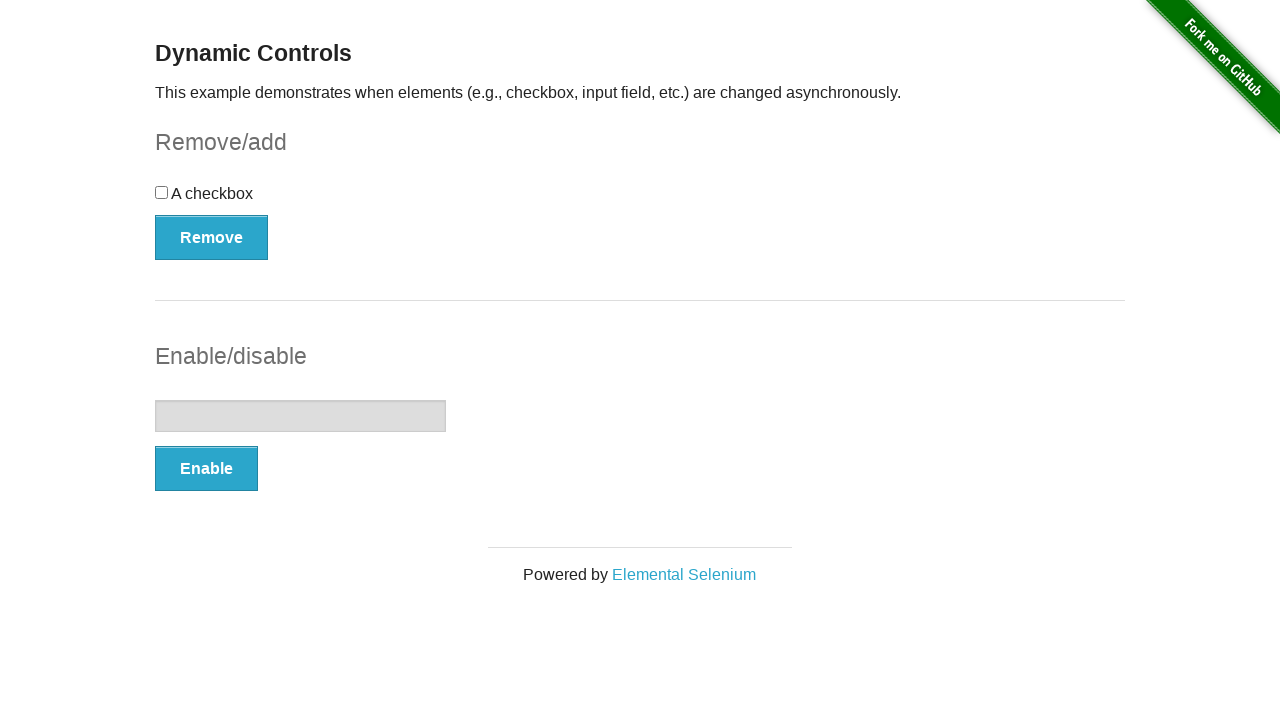

Clicked Remove button to remove the checkbox at (212, 237) on button:has-text('Remove')
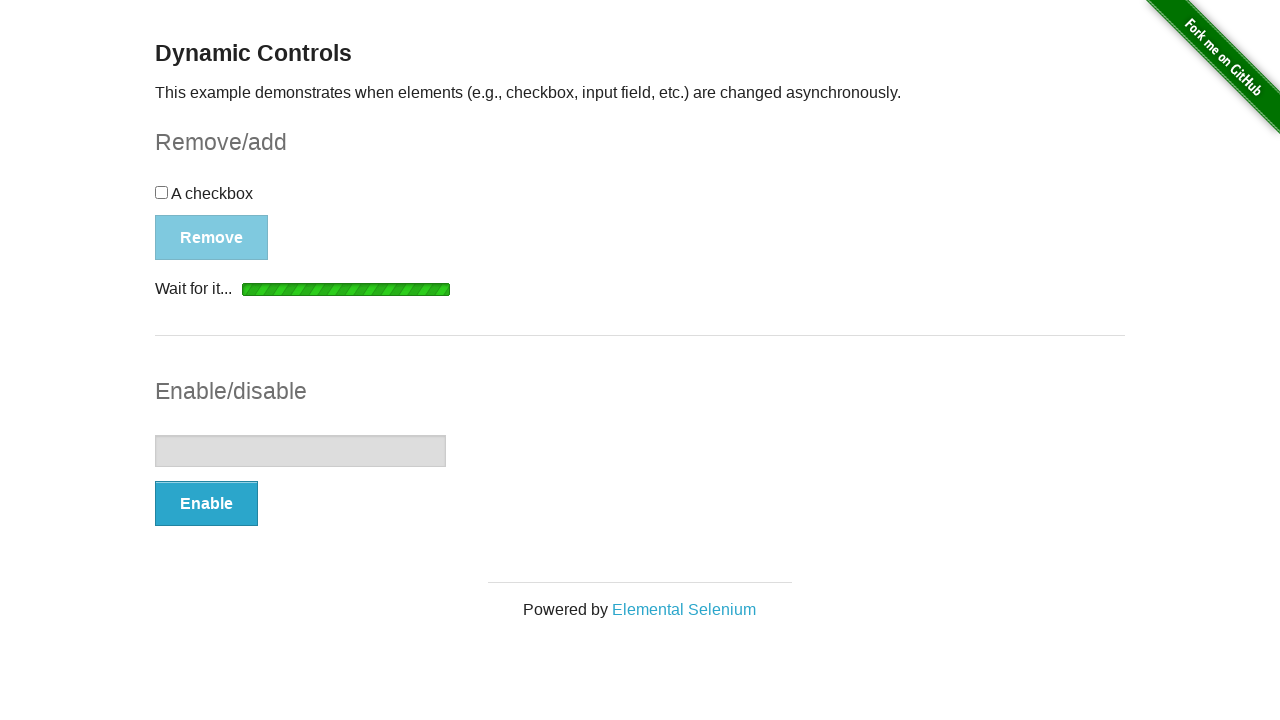

Removal message appeared
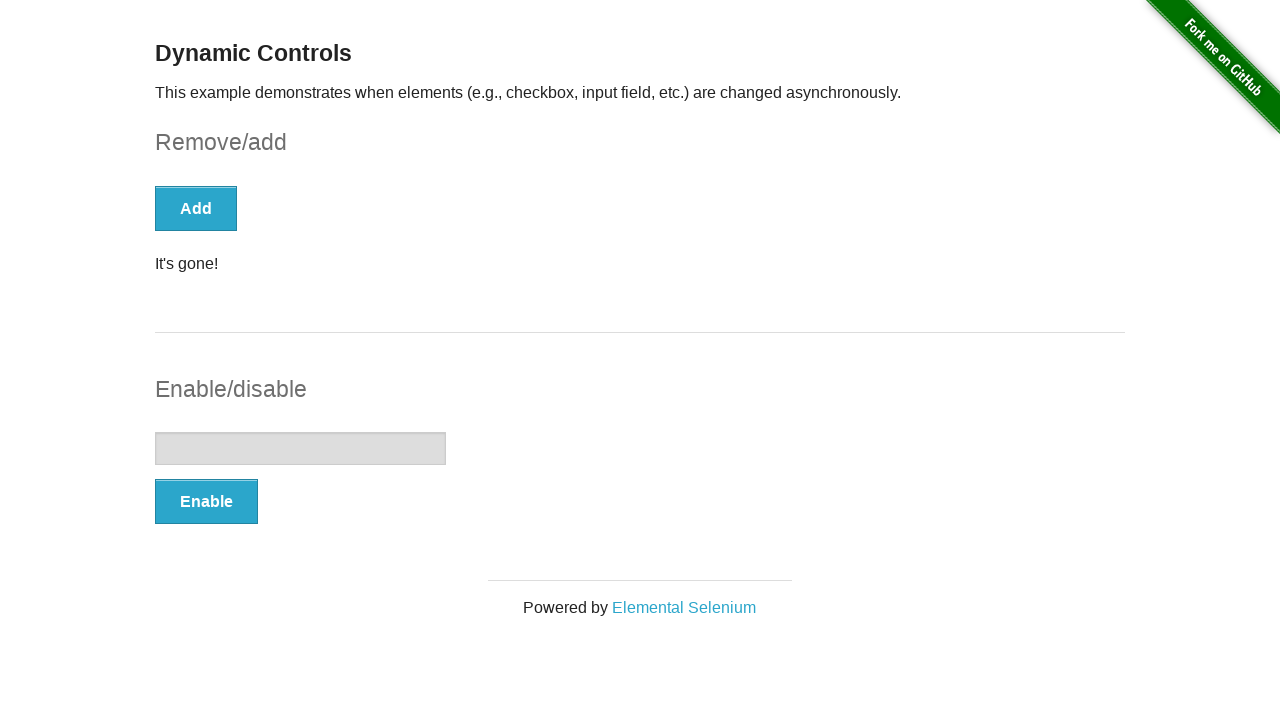

Clicked Add button to add the checkbox back at (196, 208) on button:has-text('Add')
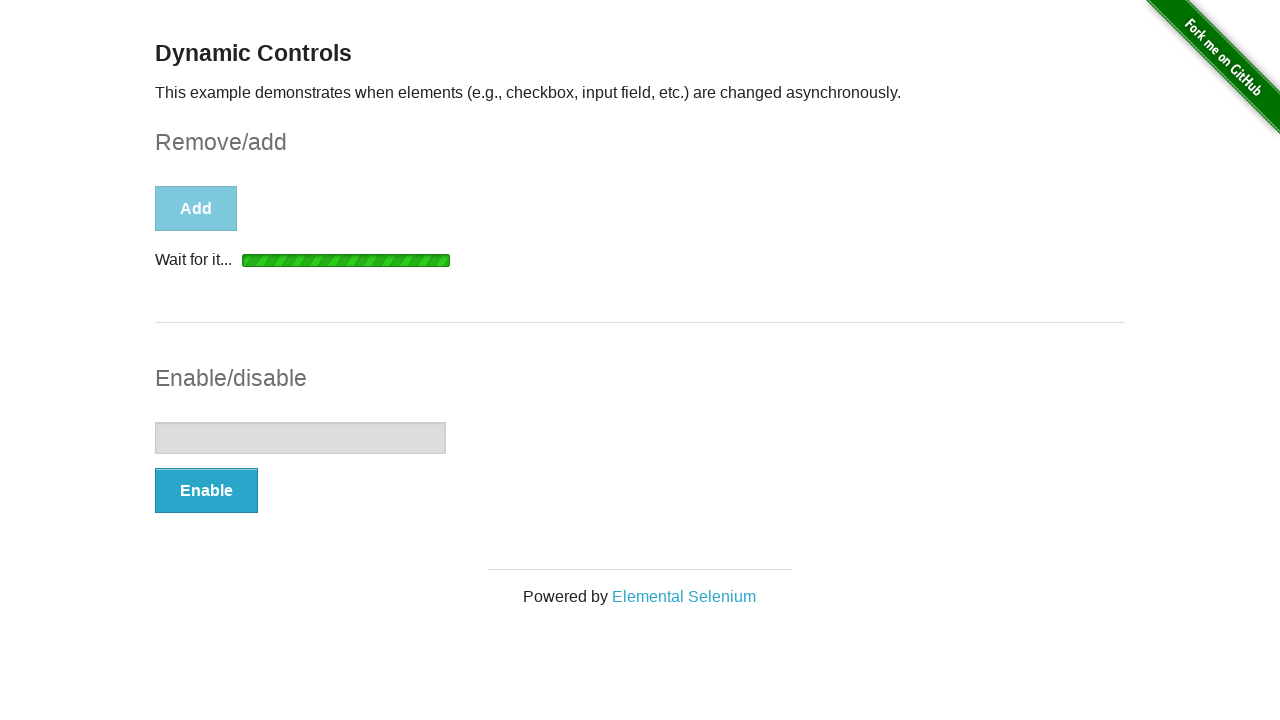

Checkbox reappeared on the page
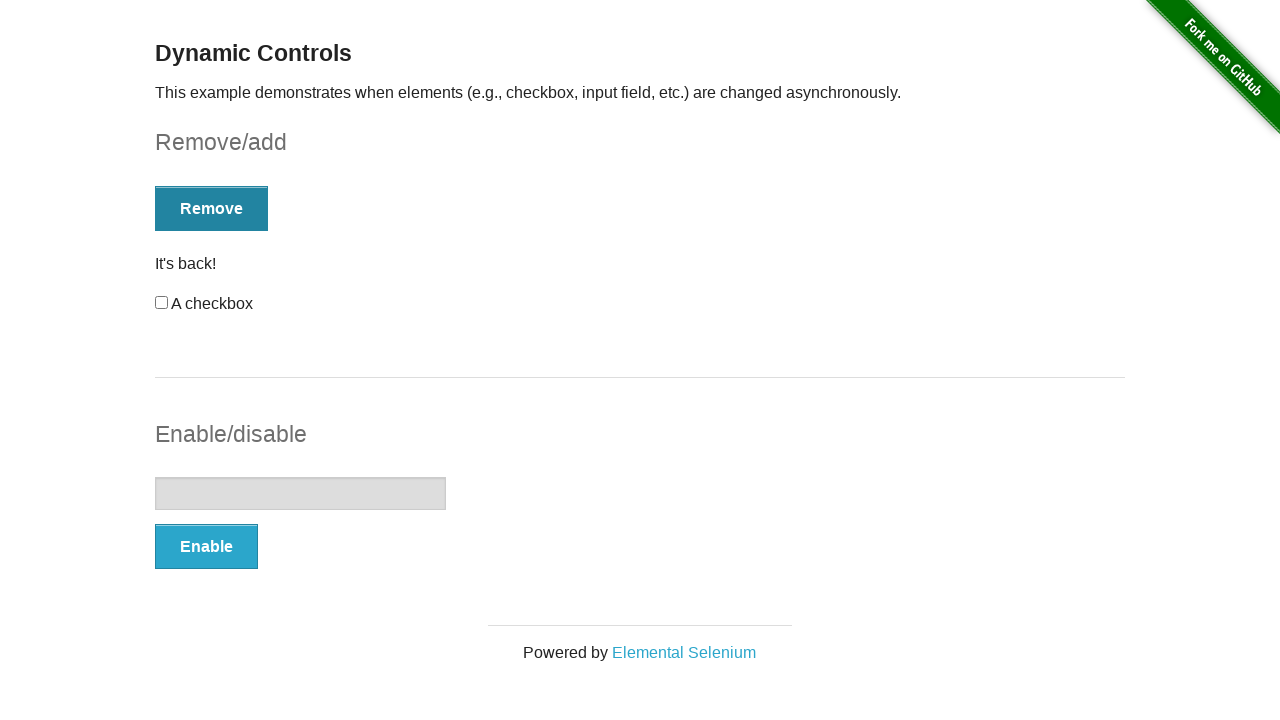

Verified checkbox is visible and present
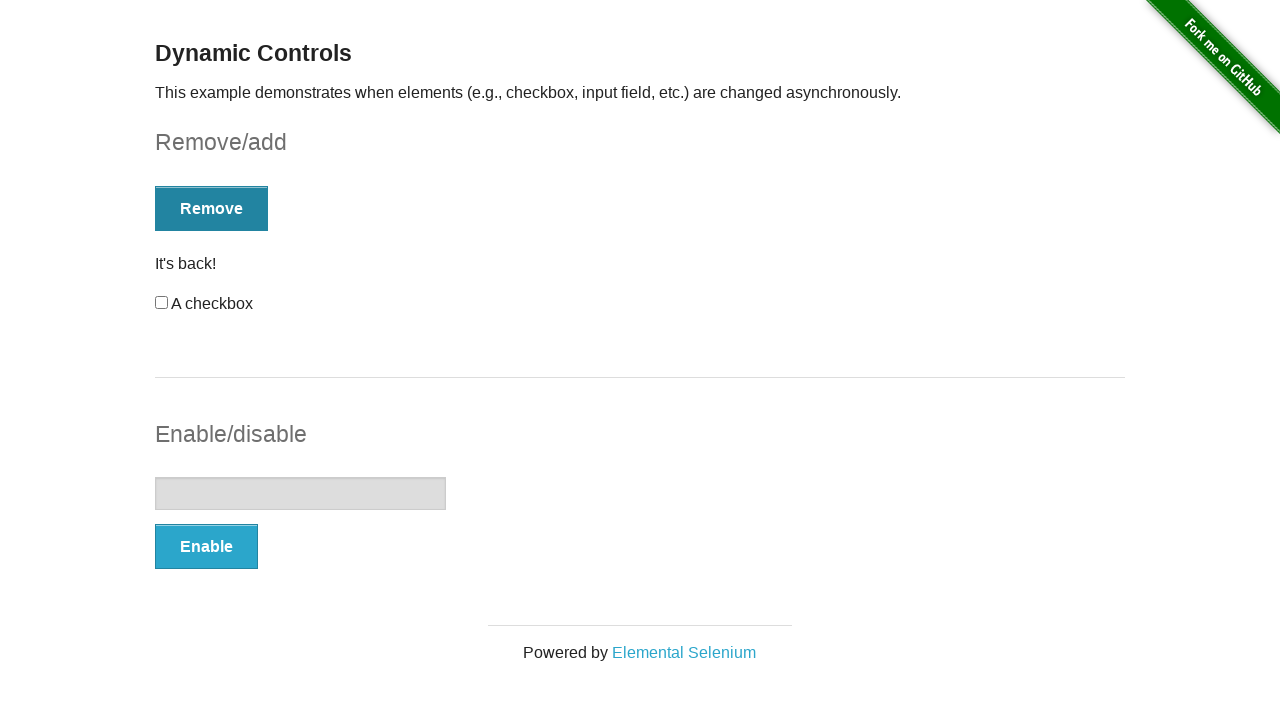

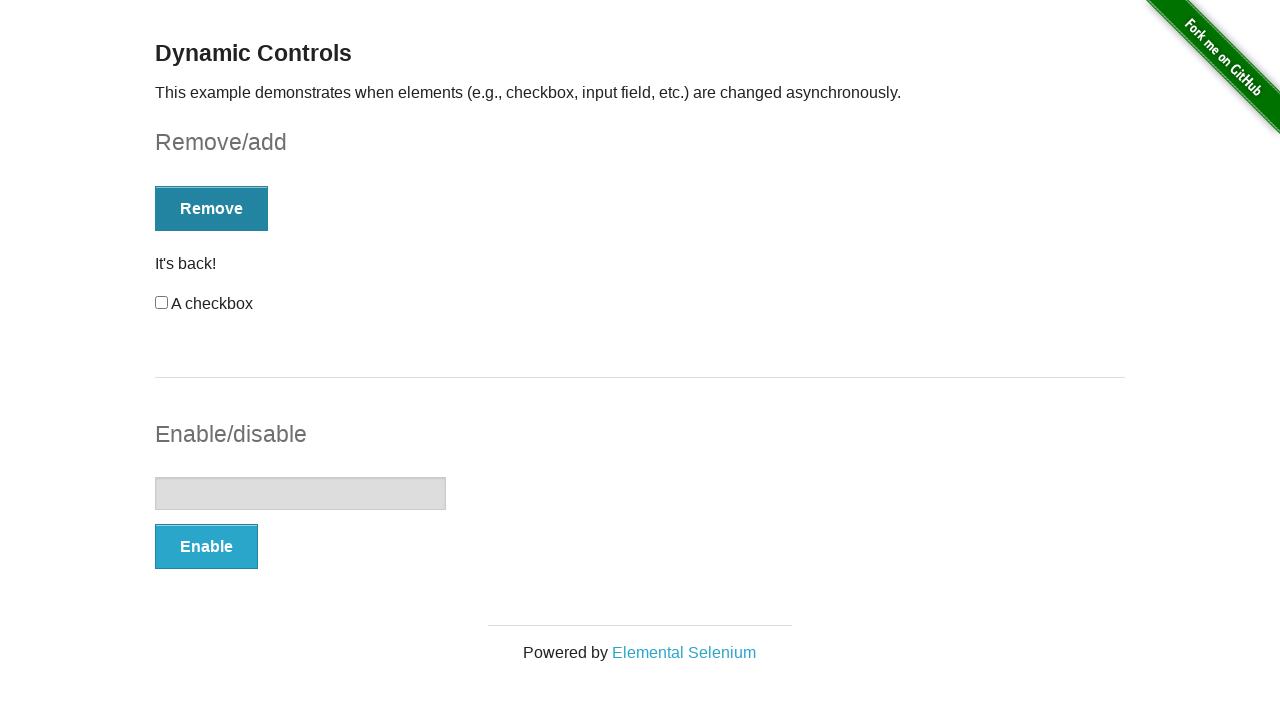